Tests the "Right Click Me" button on DemoQA buttons page by right-clicking it and verifying the right-click message appears.

Starting URL: https://demoqa.com/elements

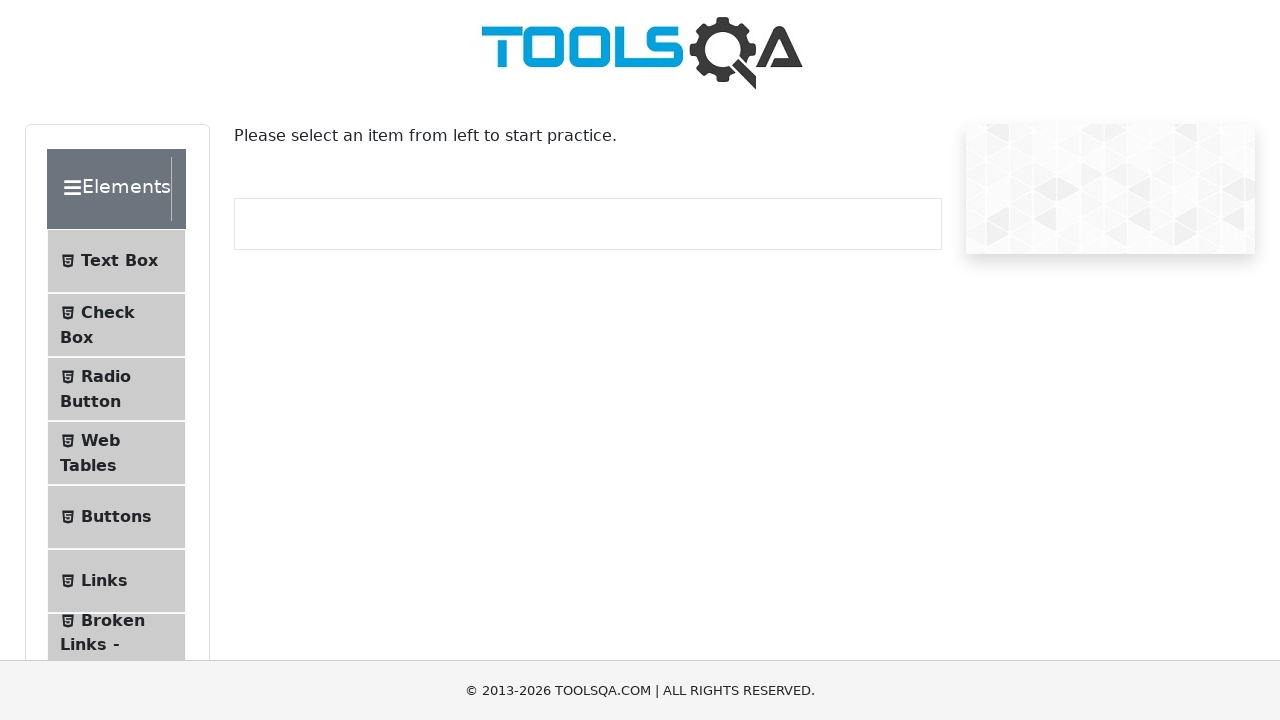

Clicked Buttons menu item to navigate to buttons page at (116, 517) on li:has-text('Buttons')
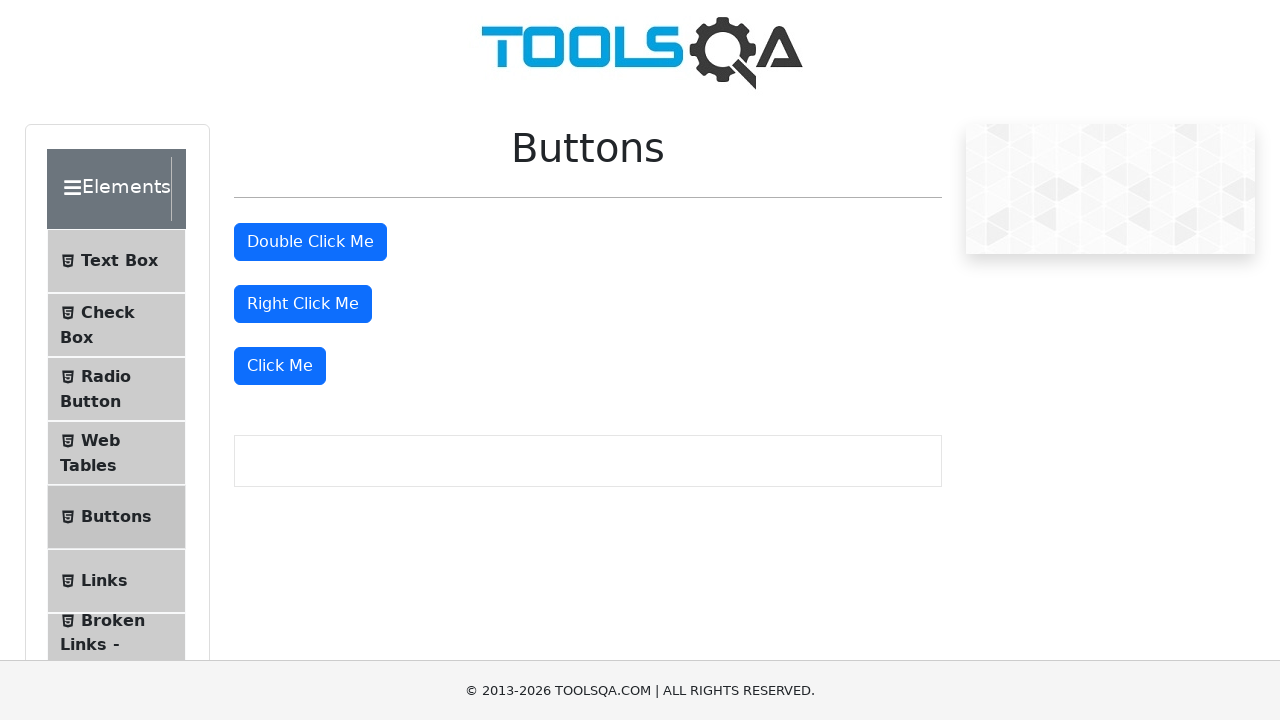

Buttons page loaded successfully at https://demoqa.com/buttons
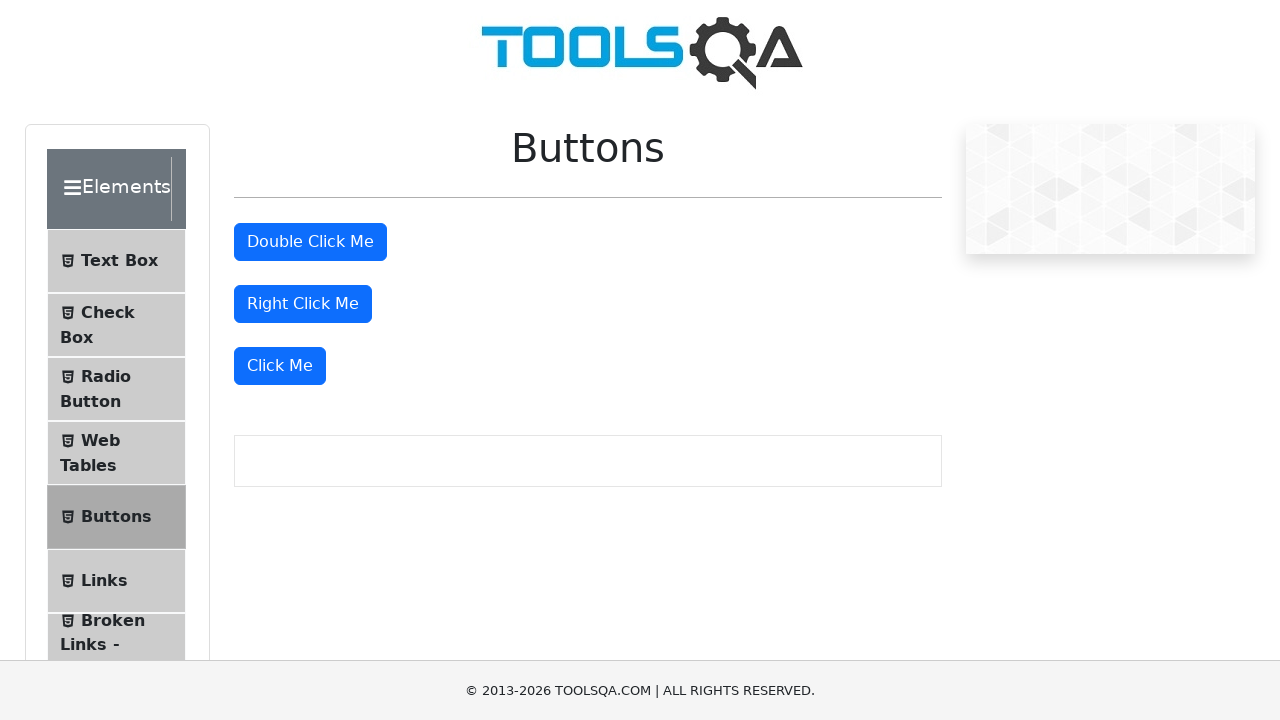

Right-clicked the 'Right Click Me' button at (303, 304) on internal:role=button[name="Right Click Me"i]
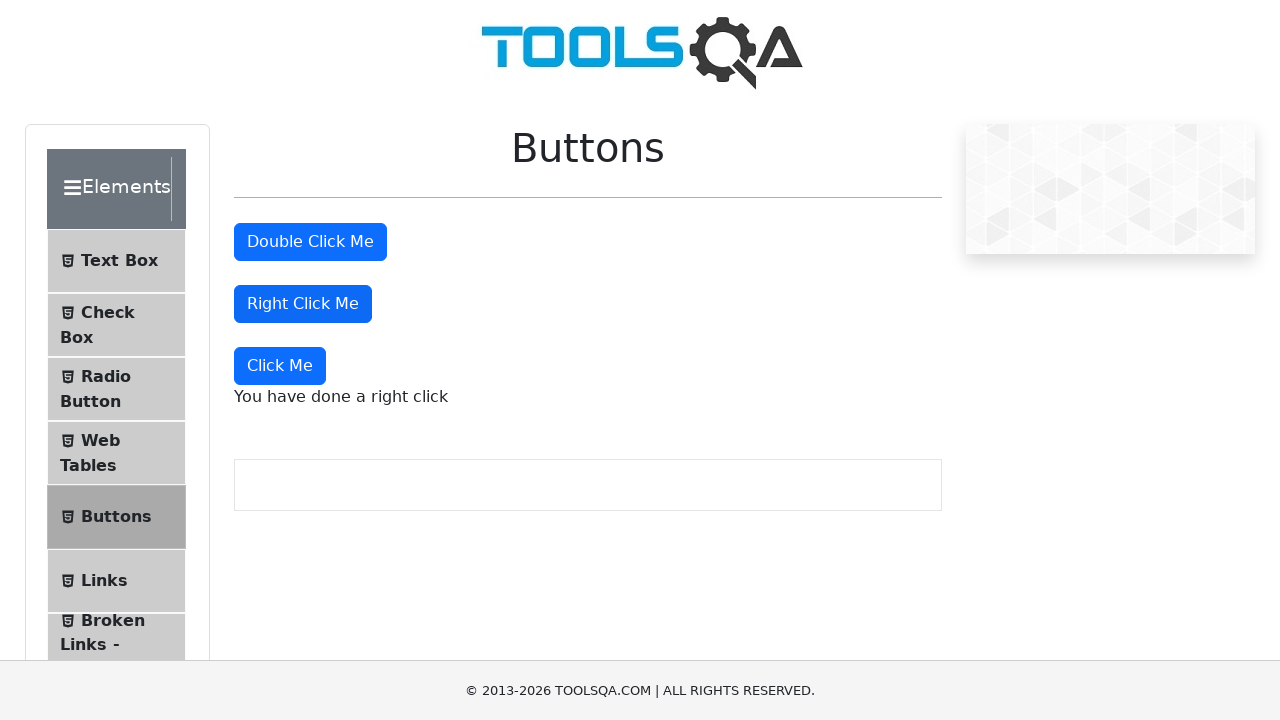

Right-click message 'You have done a right click' appeared on page
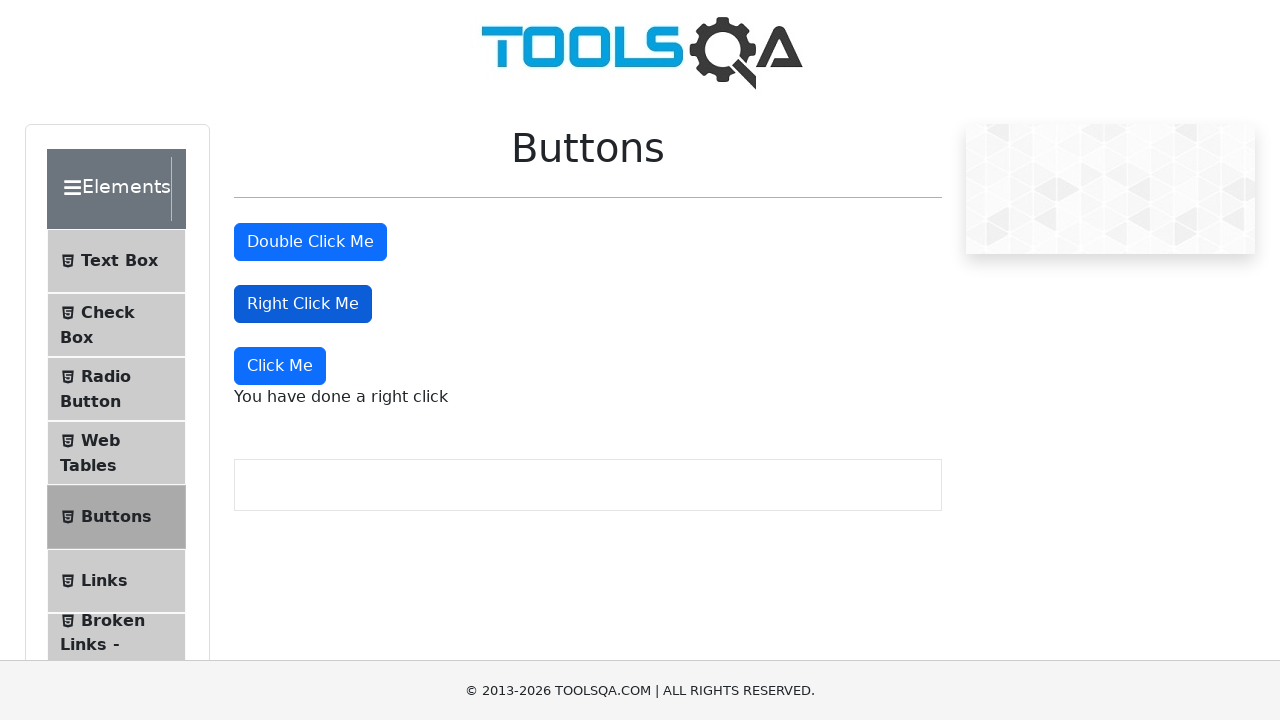

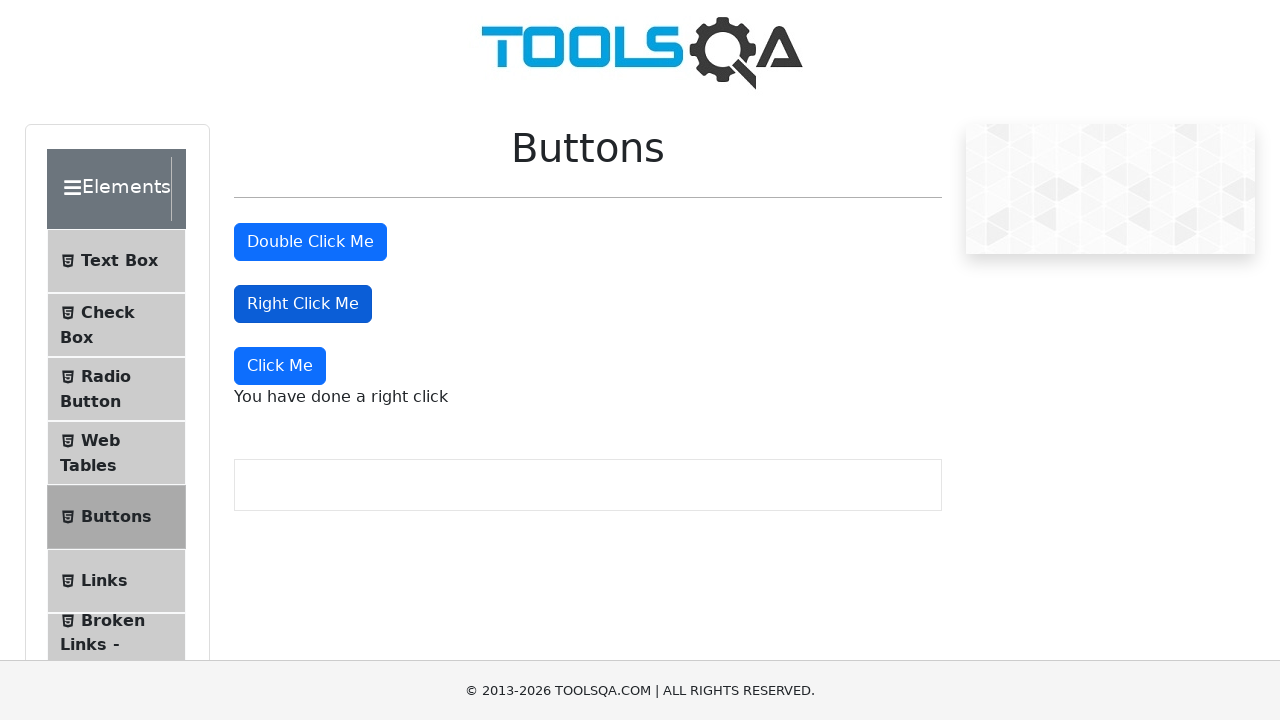